Tests navigation through the DemoQA site by clicking on Elements menu, then Links submenu, scrolling down, and opening all links found in the links section in new tabs.

Starting URL: https://demoqa.com/automation-practice-form

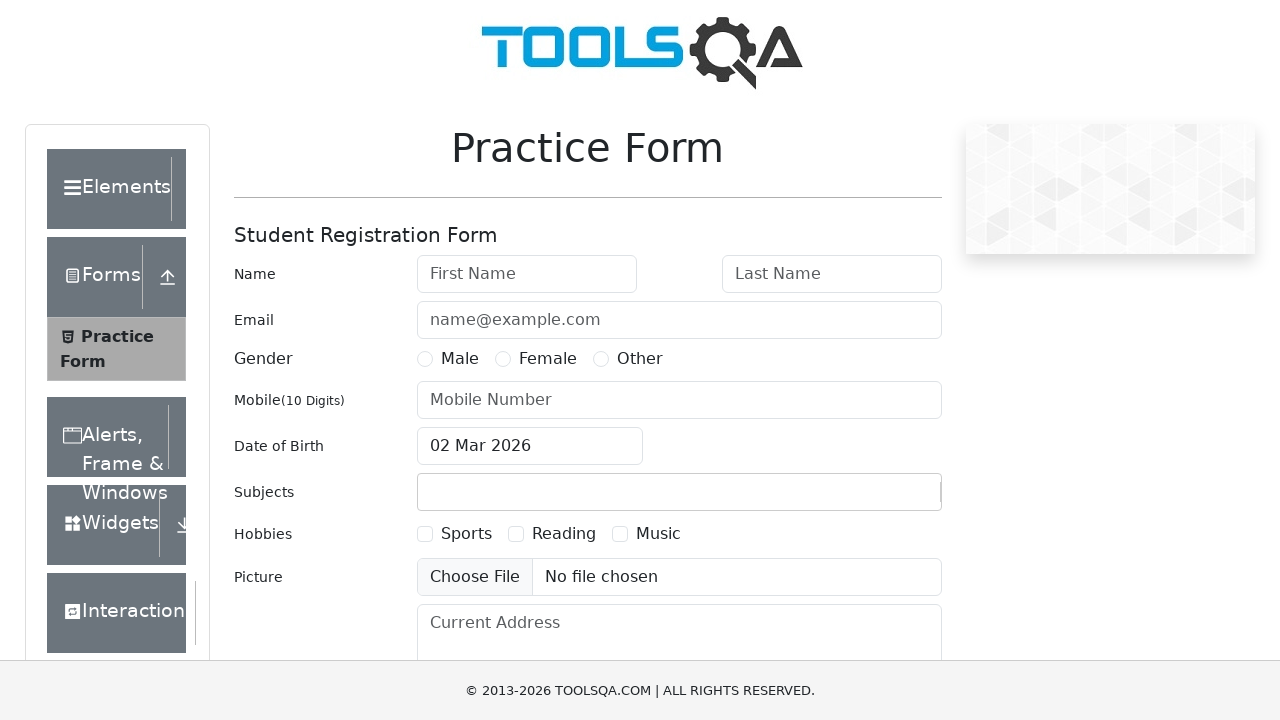

Clicked on Elements menu item at (109, 189) on xpath=//div[text()='Elements']
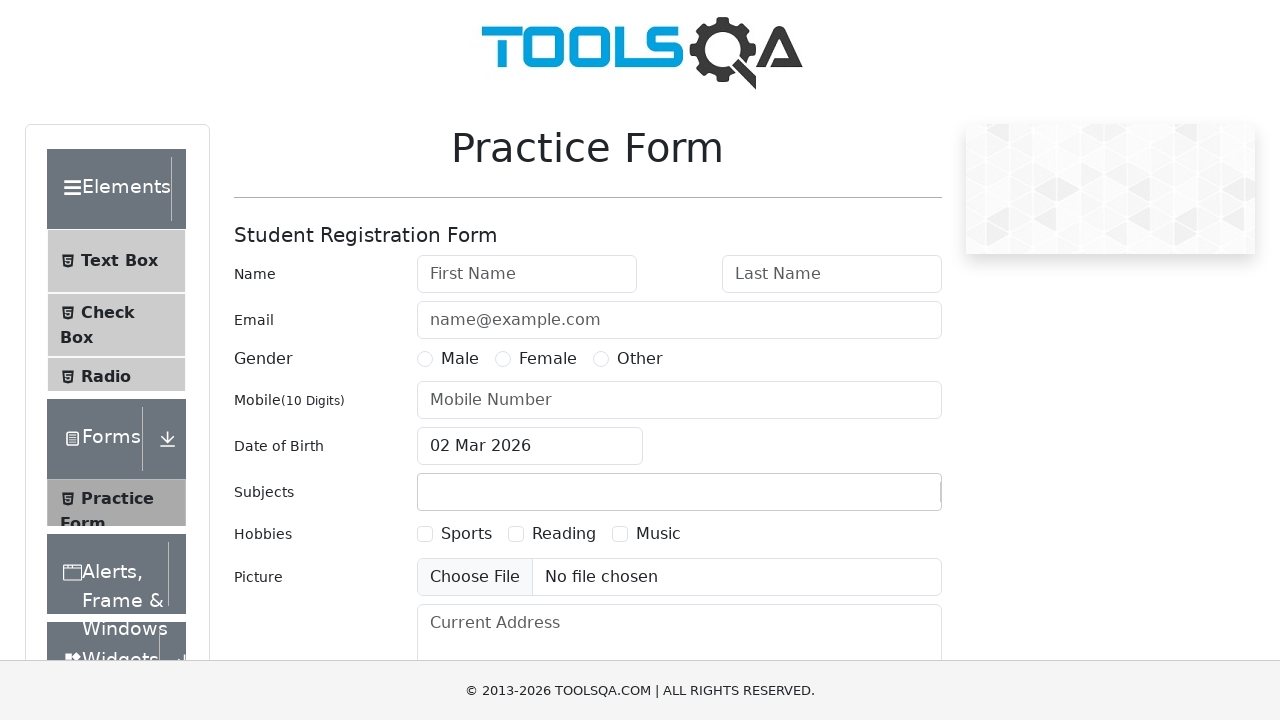

Clicked on Links submenu item at (104, 581) on xpath=//span[text()='Links']
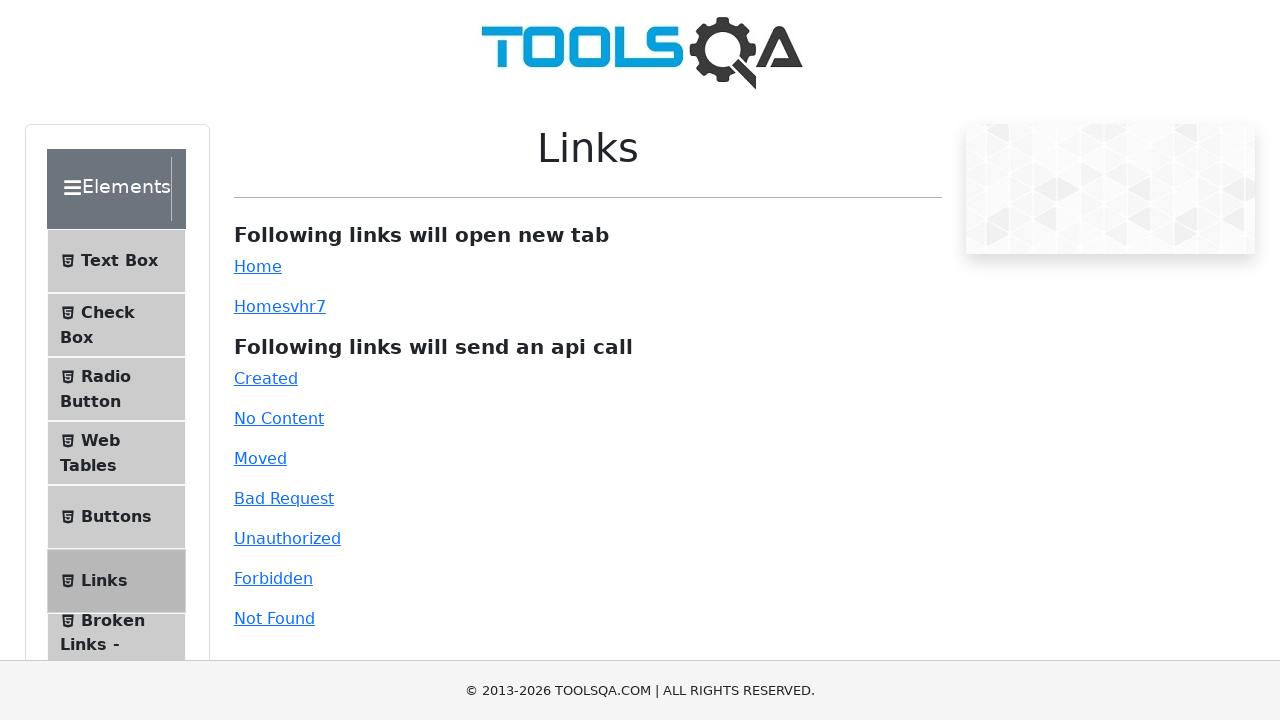

Scrolled down 300 pixels to reveal links section
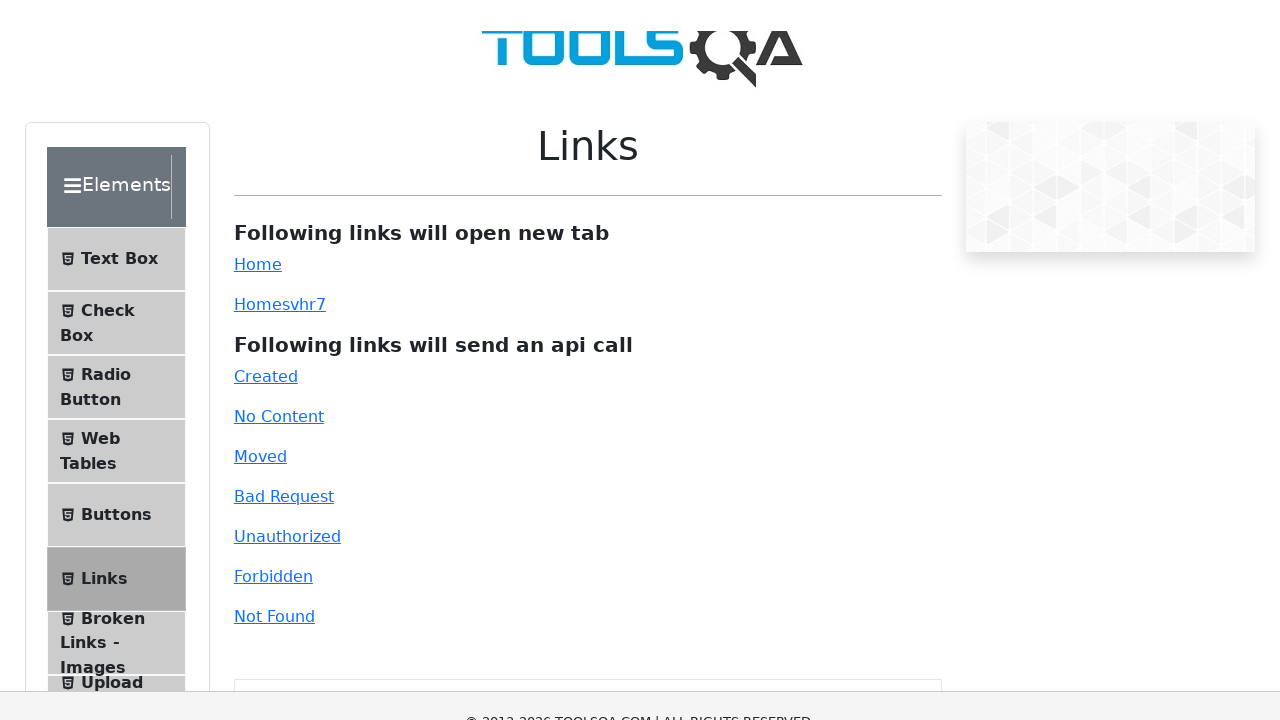

Link wrapper section became visible
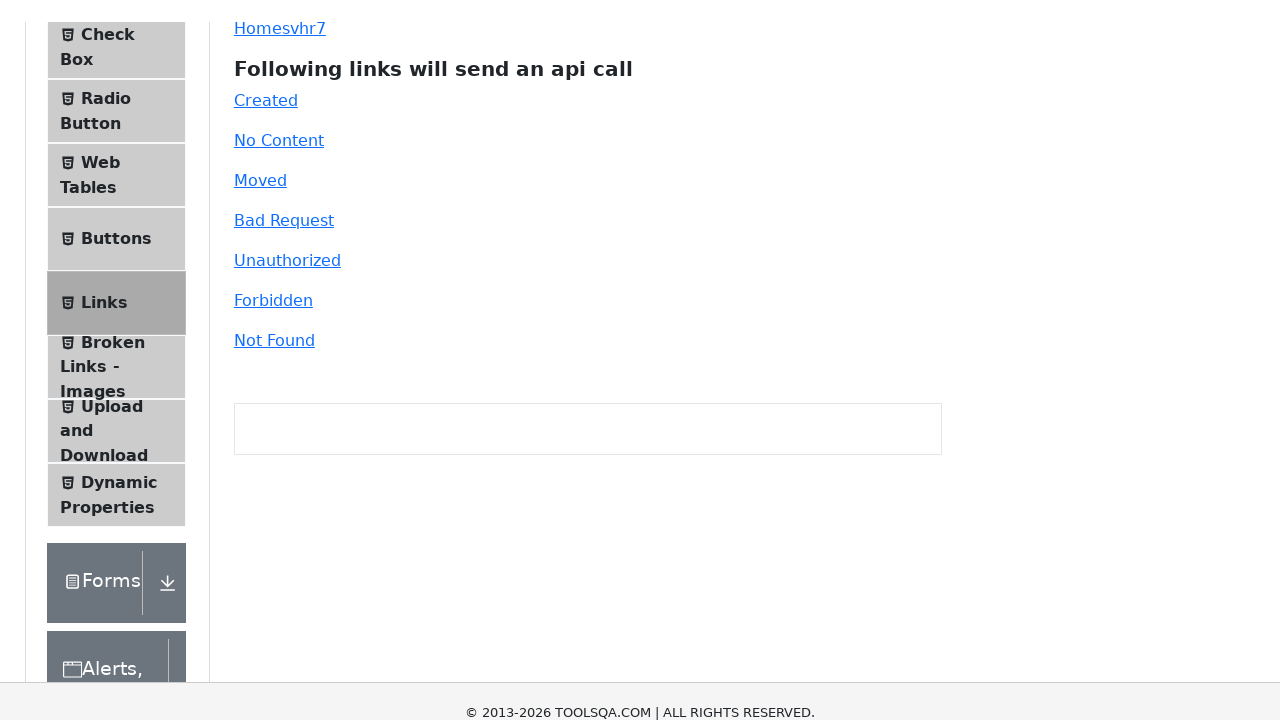

Found 9 links in the links section
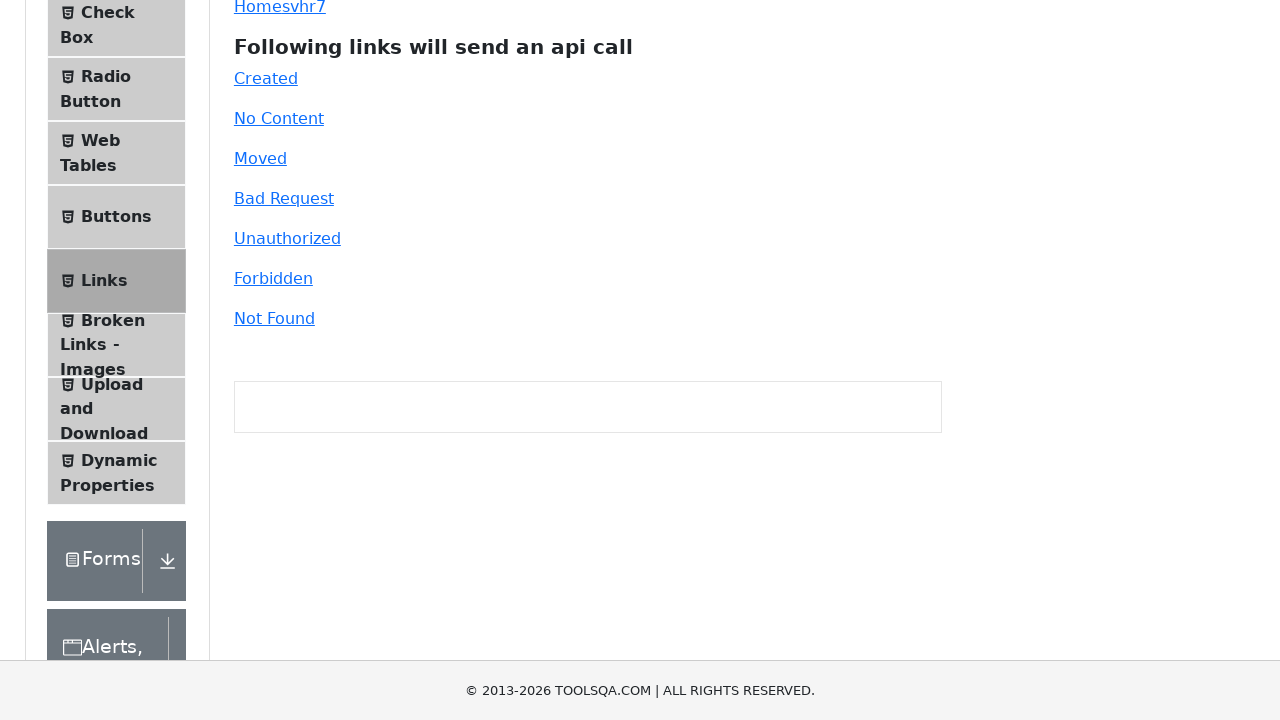

Opened link 1 of 9 in a new tab at (258, 266) on #linkWrapper a >> nth=0
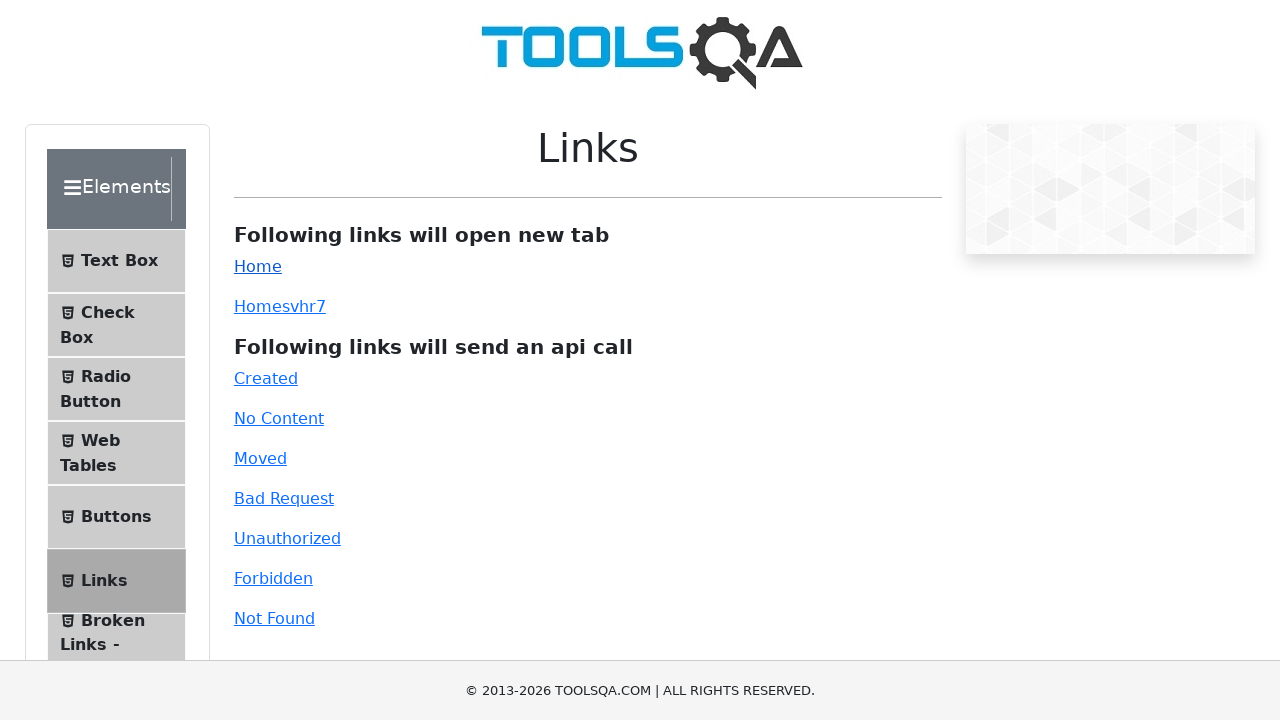

Waited 1 second before opening next link
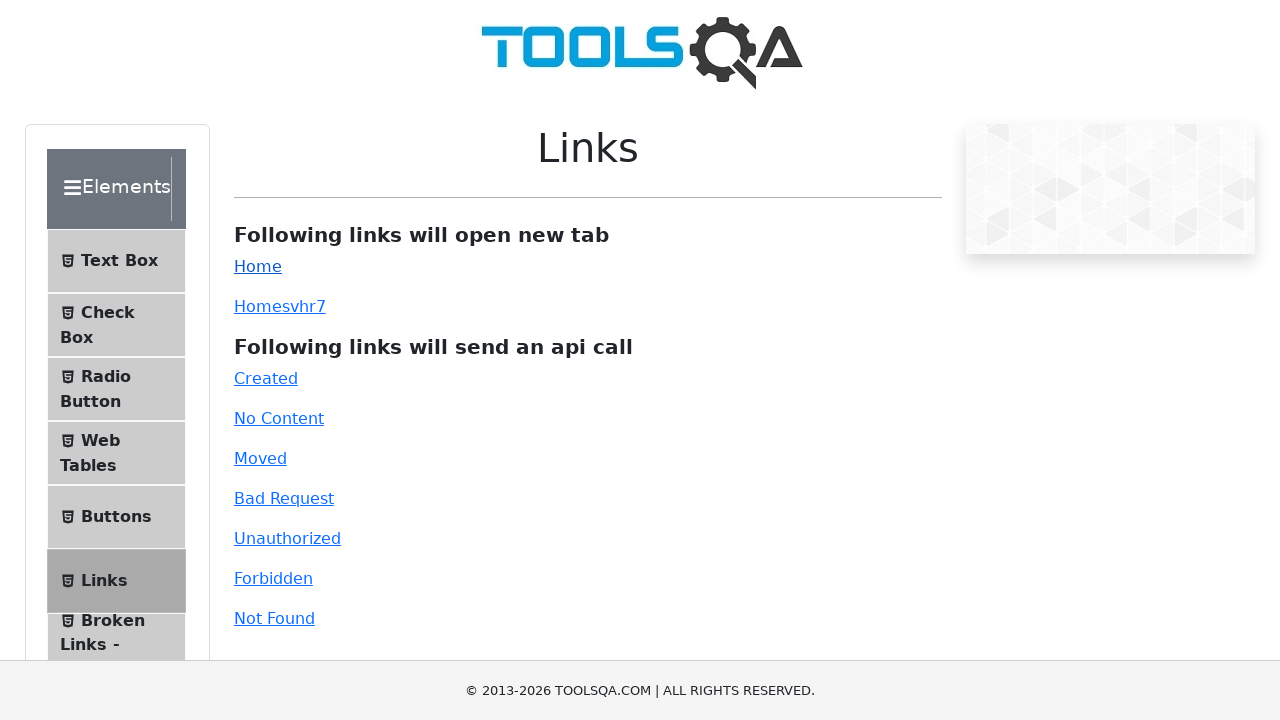

Opened link 2 of 9 in a new tab at (258, 306) on #linkWrapper a >> nth=1
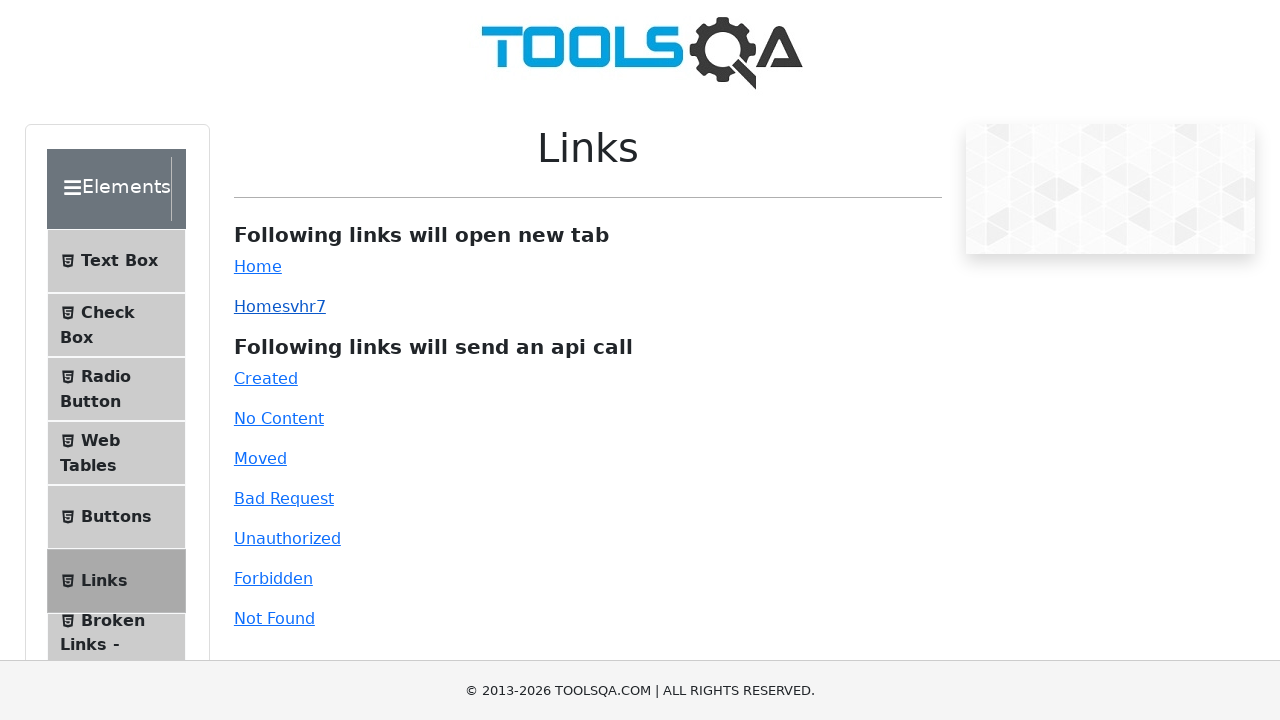

Waited 1 second before opening next link
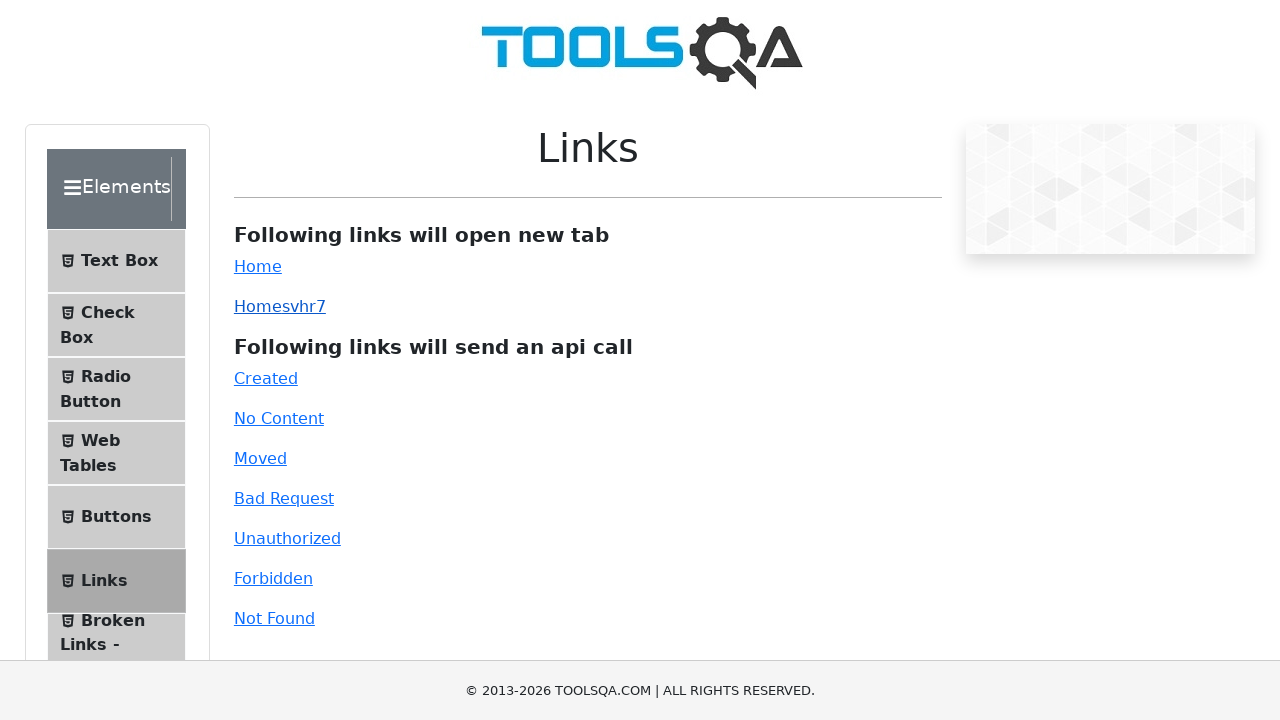

Opened link 3 of 9 in a new tab at (266, 378) on #linkWrapper a >> nth=2
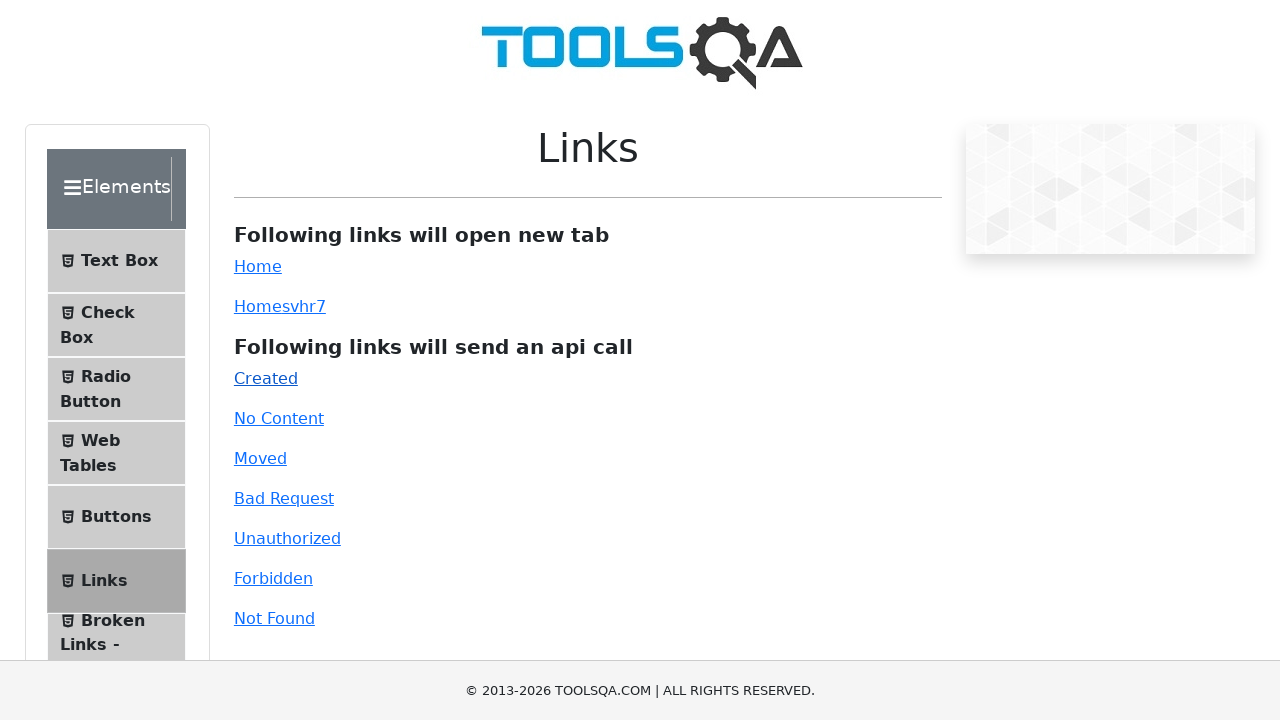

Waited 1 second before opening next link
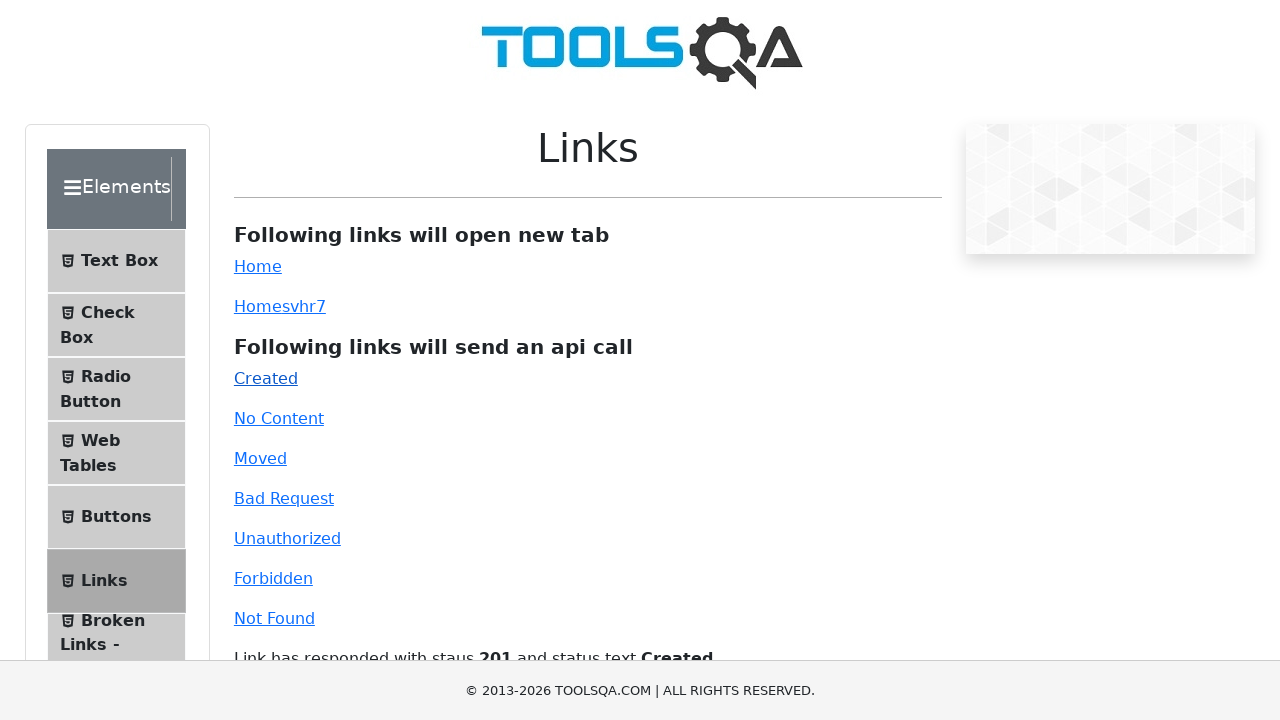

Opened link 4 of 9 in a new tab at (279, 418) on #linkWrapper a >> nth=3
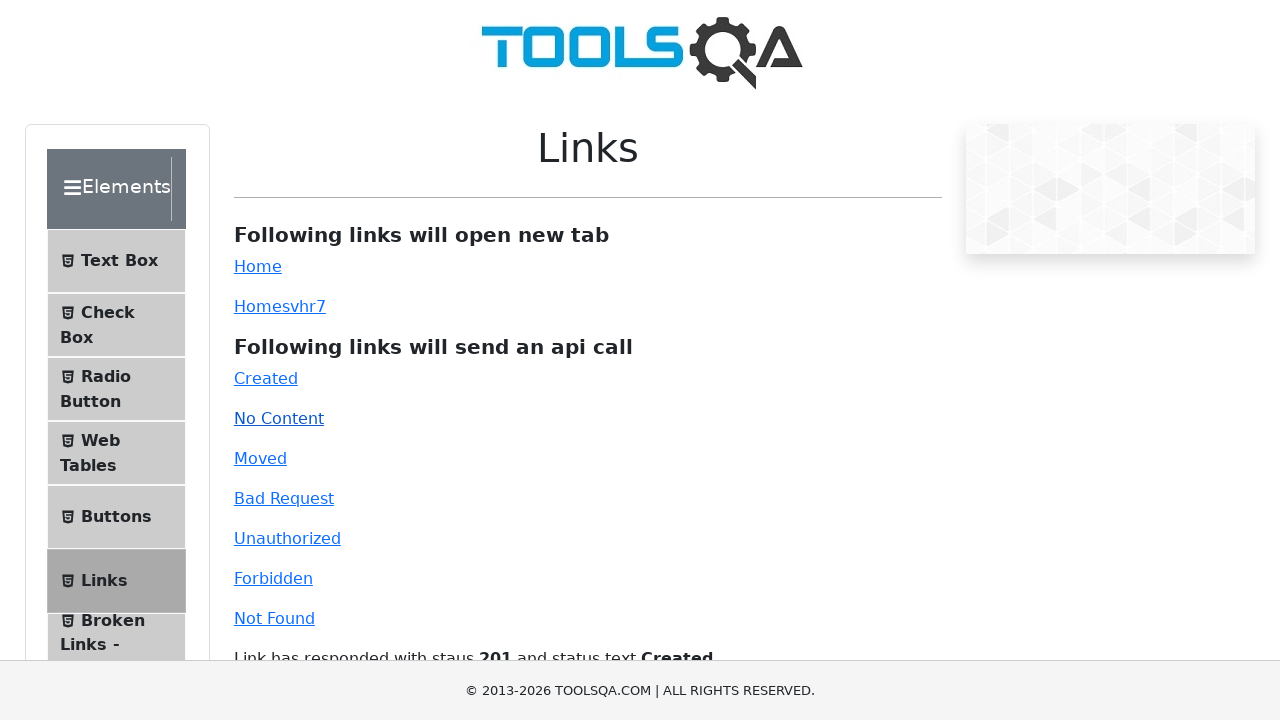

Waited 1 second before opening next link
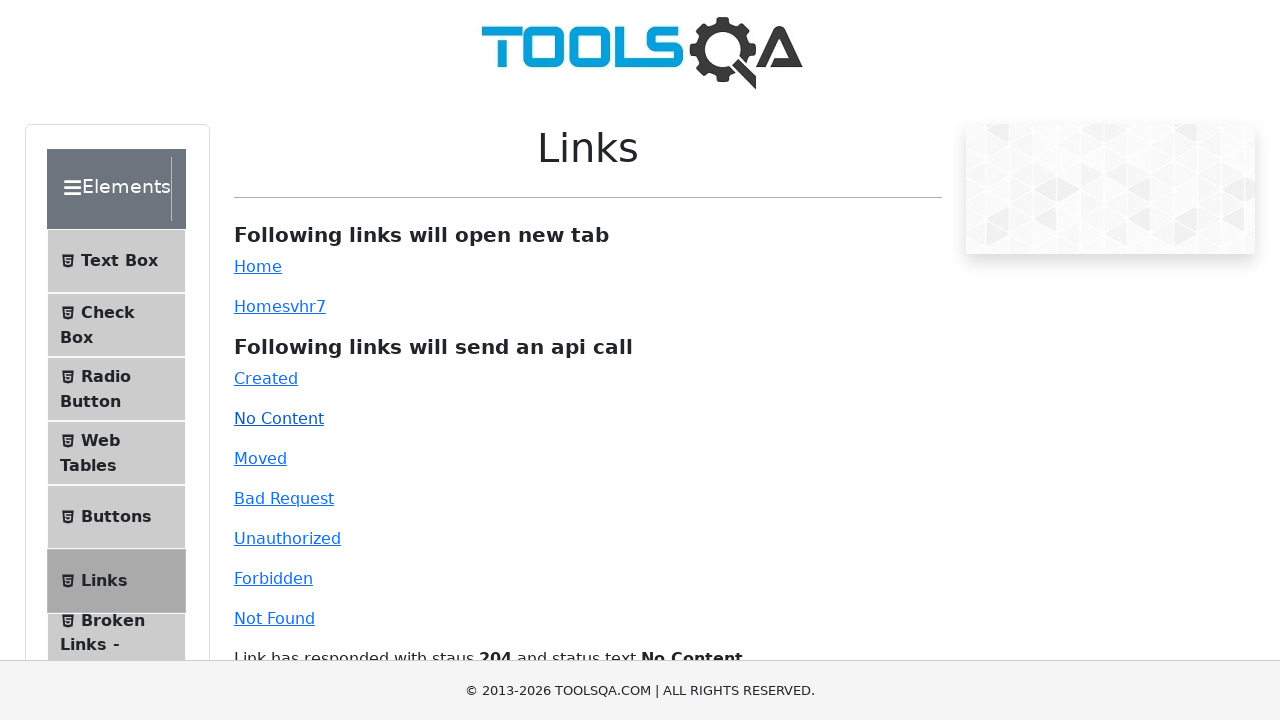

Opened link 5 of 9 in a new tab at (260, 458) on #linkWrapper a >> nth=4
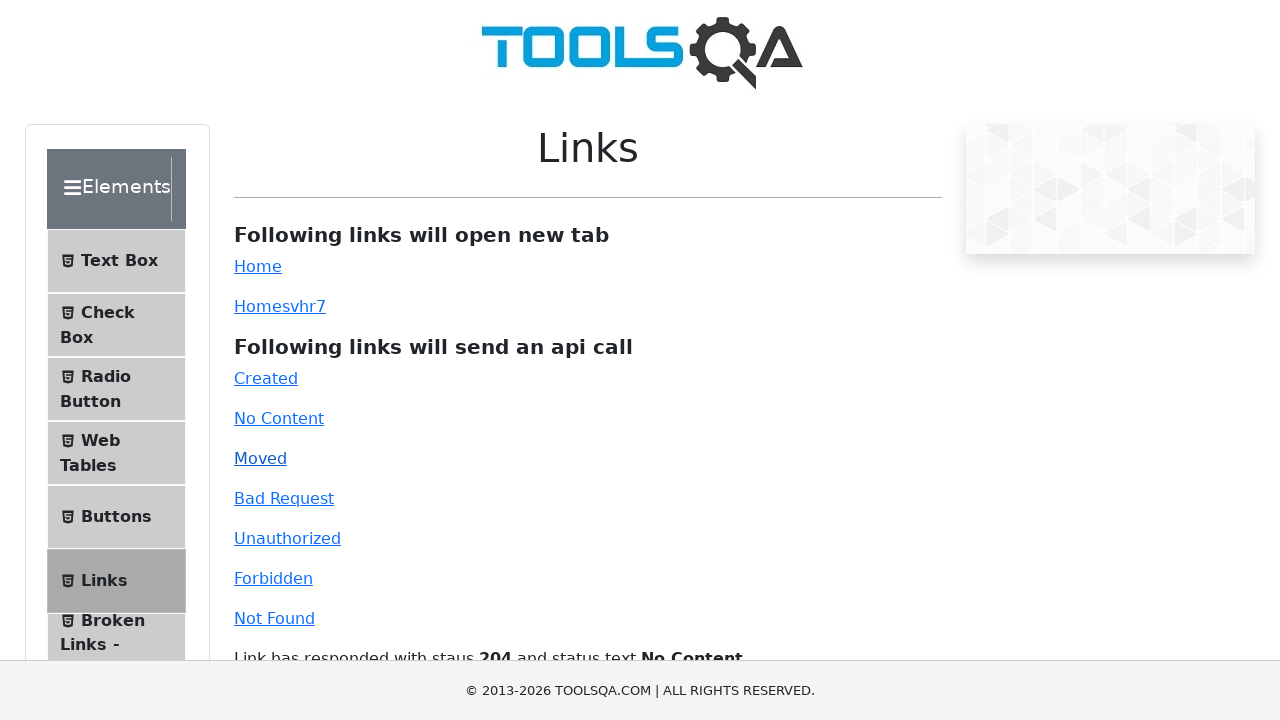

Waited 1 second before opening next link
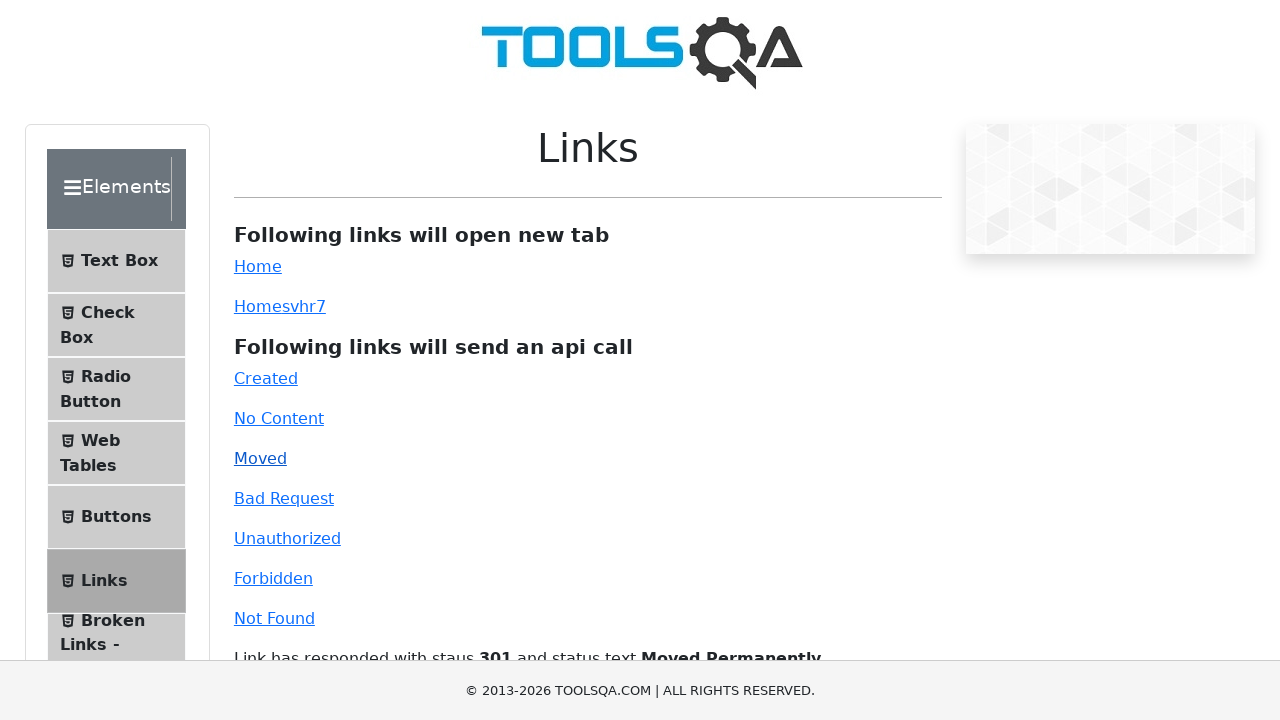

Opened link 6 of 9 in a new tab at (284, 498) on #linkWrapper a >> nth=5
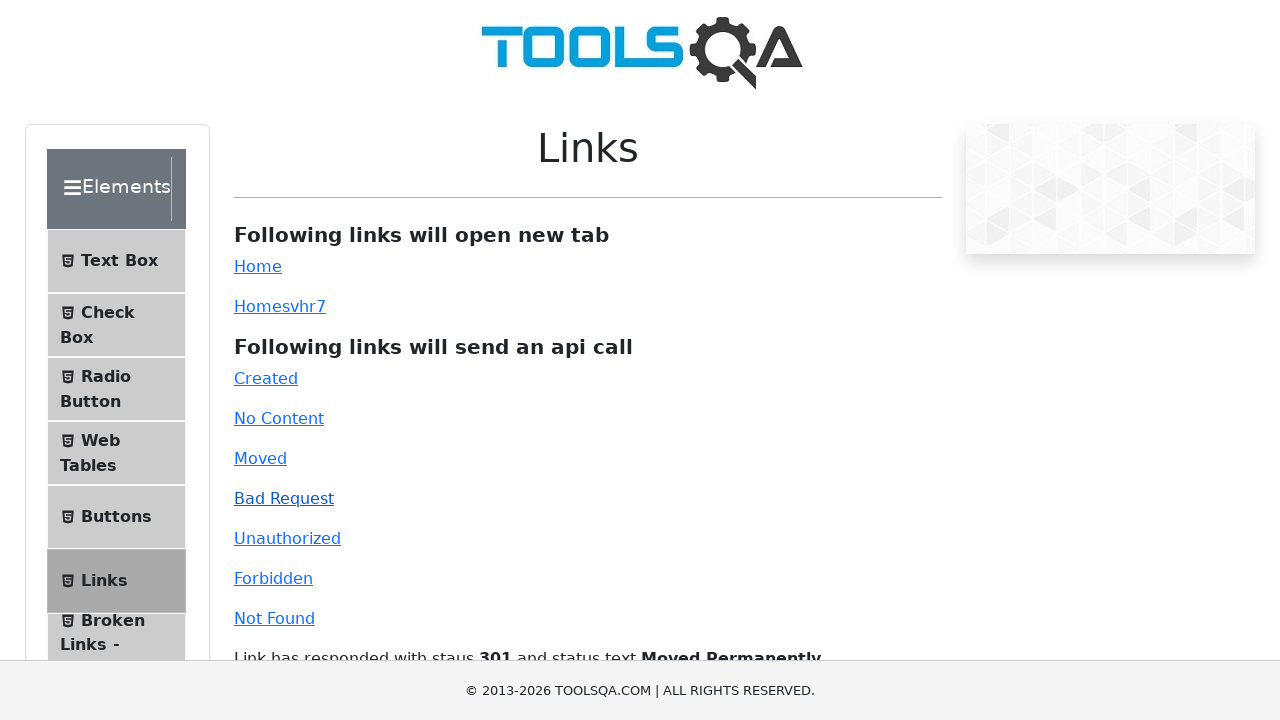

Waited 1 second before opening next link
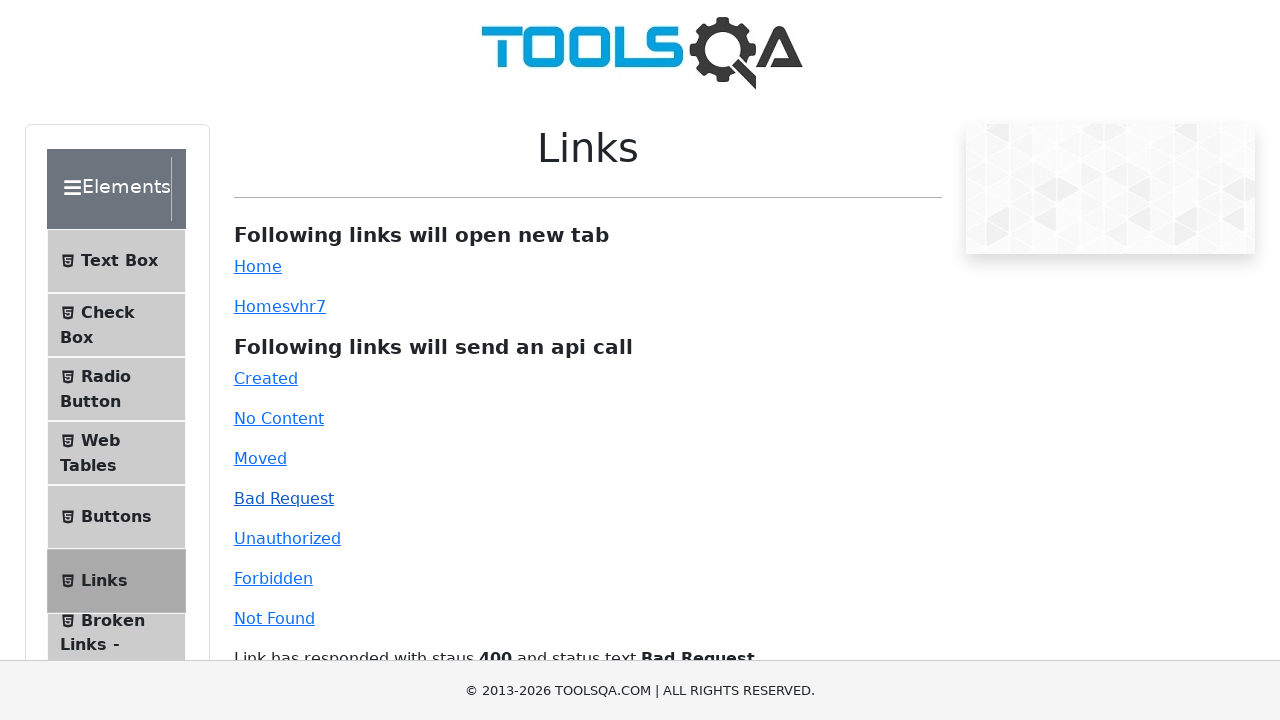

Opened link 7 of 9 in a new tab at (287, 538) on #linkWrapper a >> nth=6
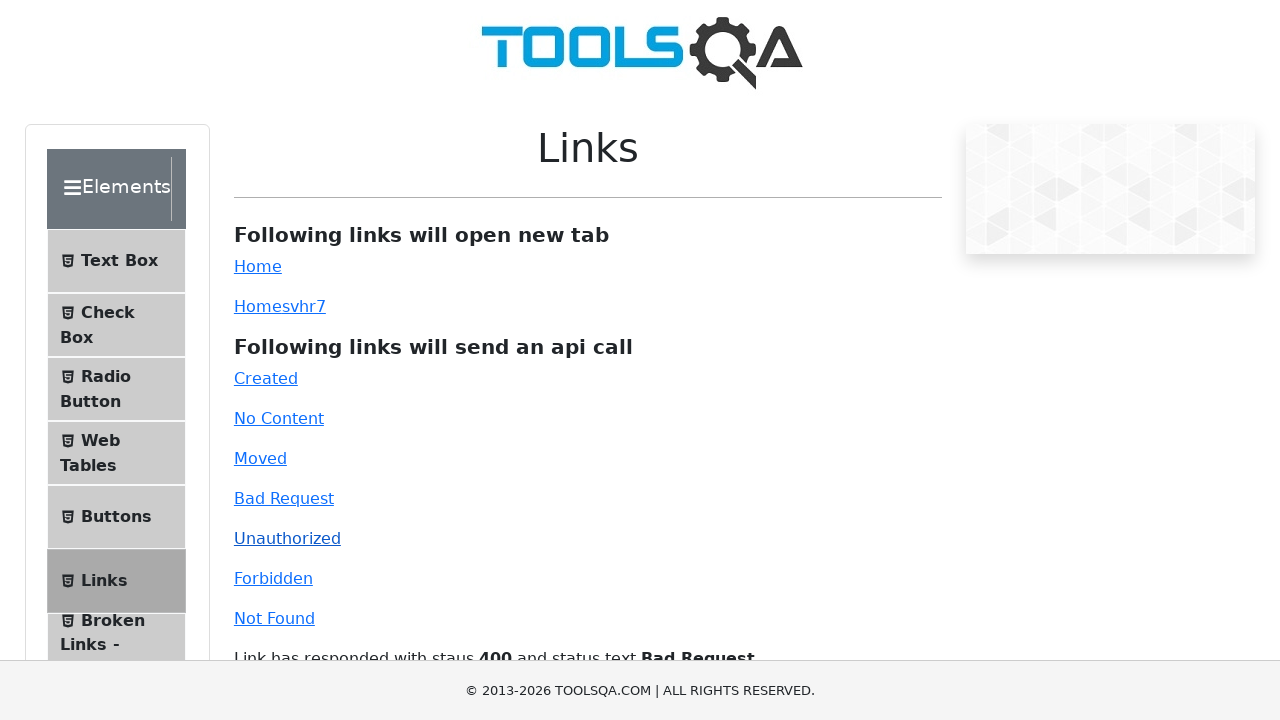

Waited 1 second before opening next link
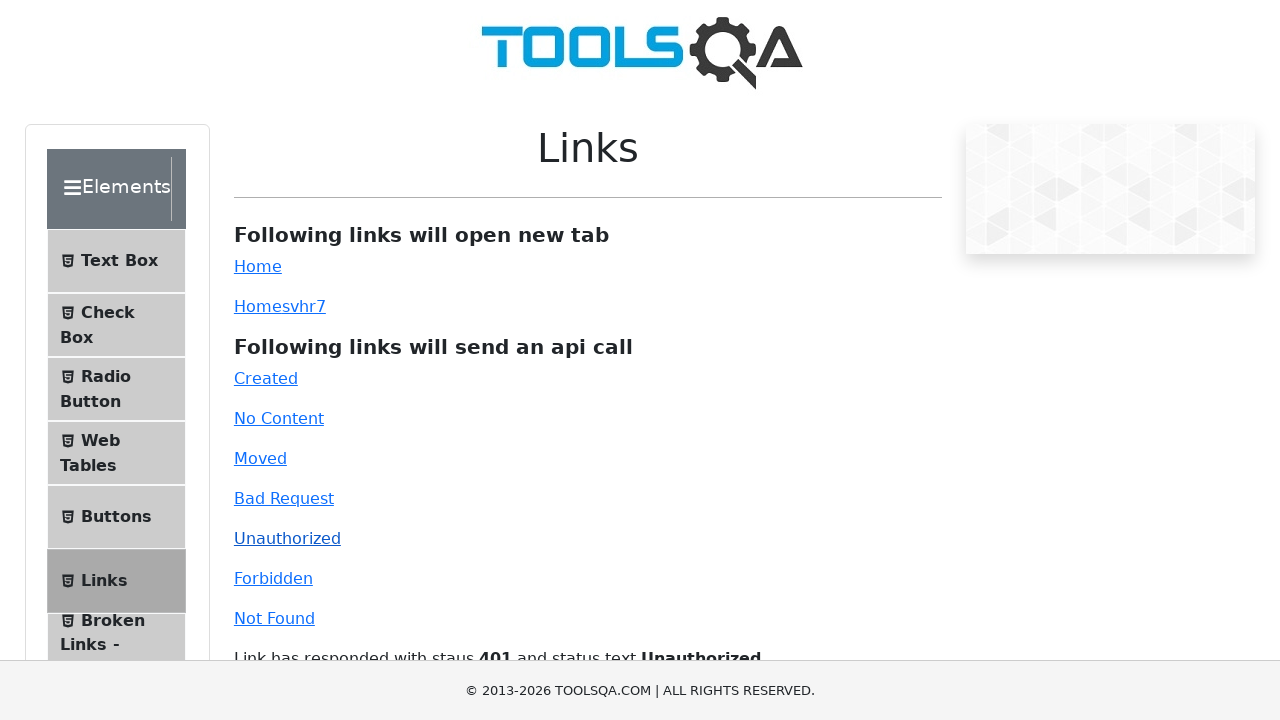

Opened link 8 of 9 in a new tab at (273, 578) on #linkWrapper a >> nth=7
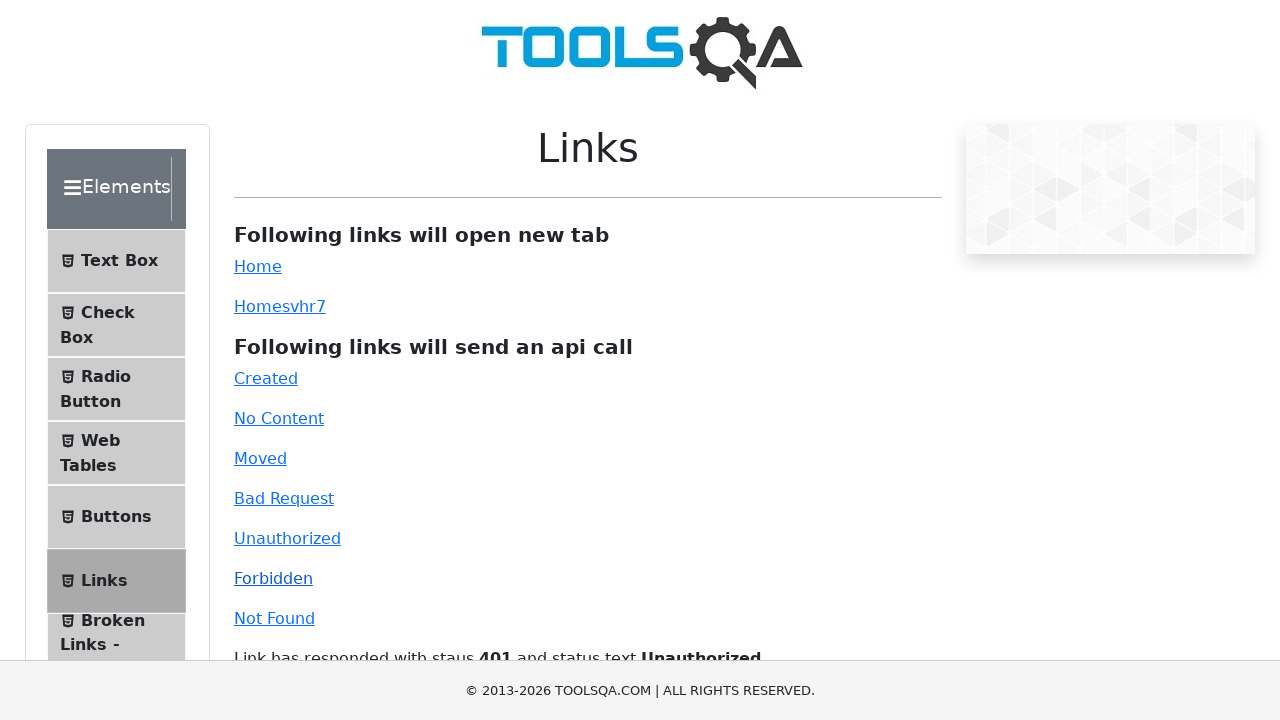

Waited 1 second before opening next link
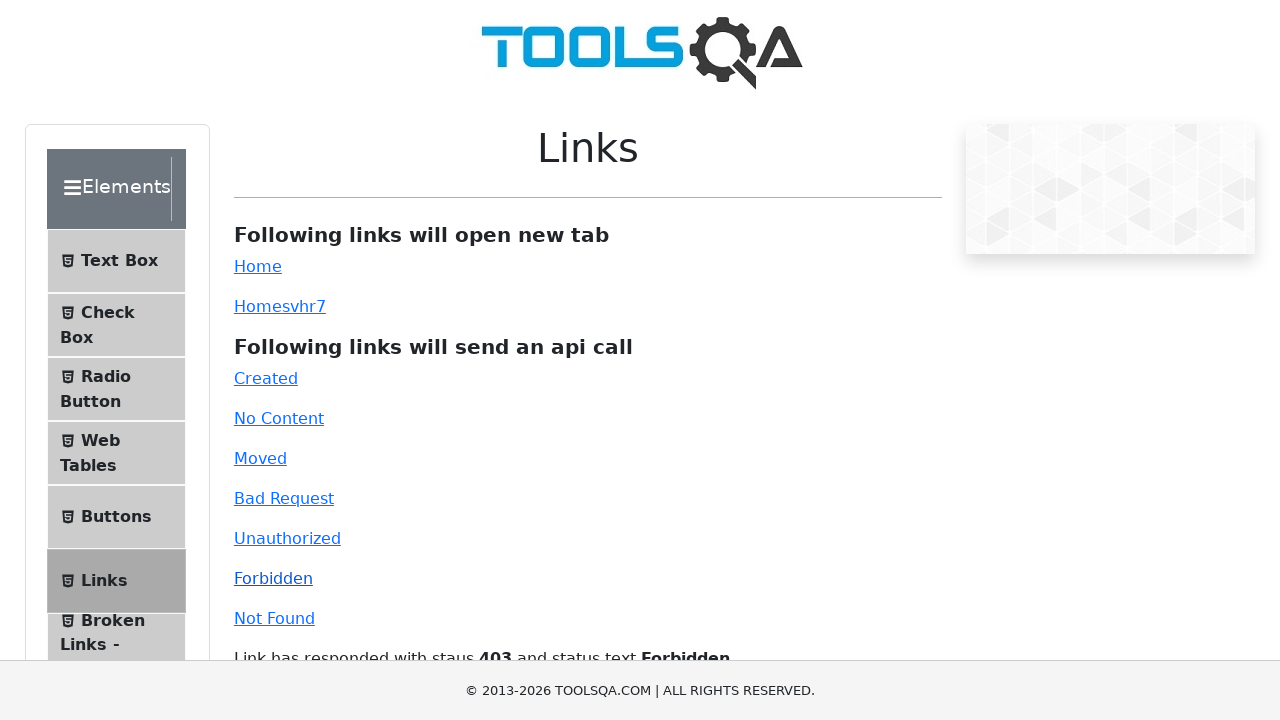

Opened link 9 of 9 in a new tab at (274, 618) on #linkWrapper a >> nth=8
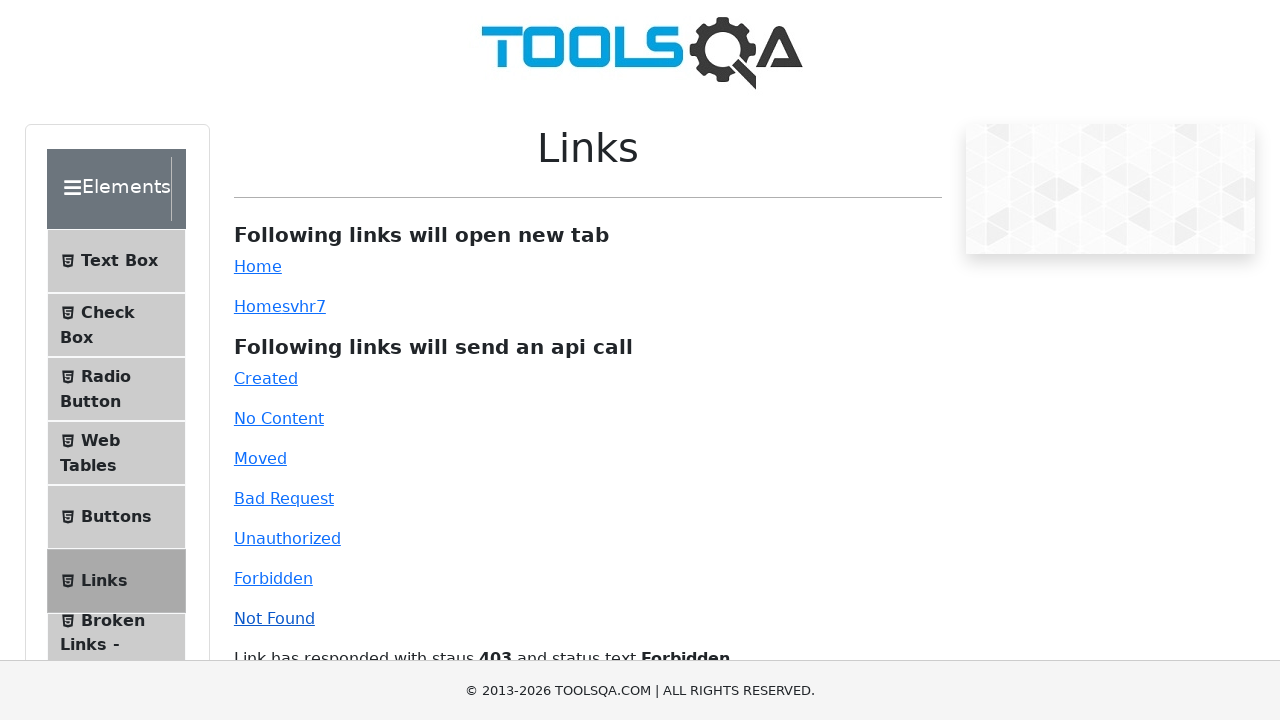

Waited 1 second before opening next link
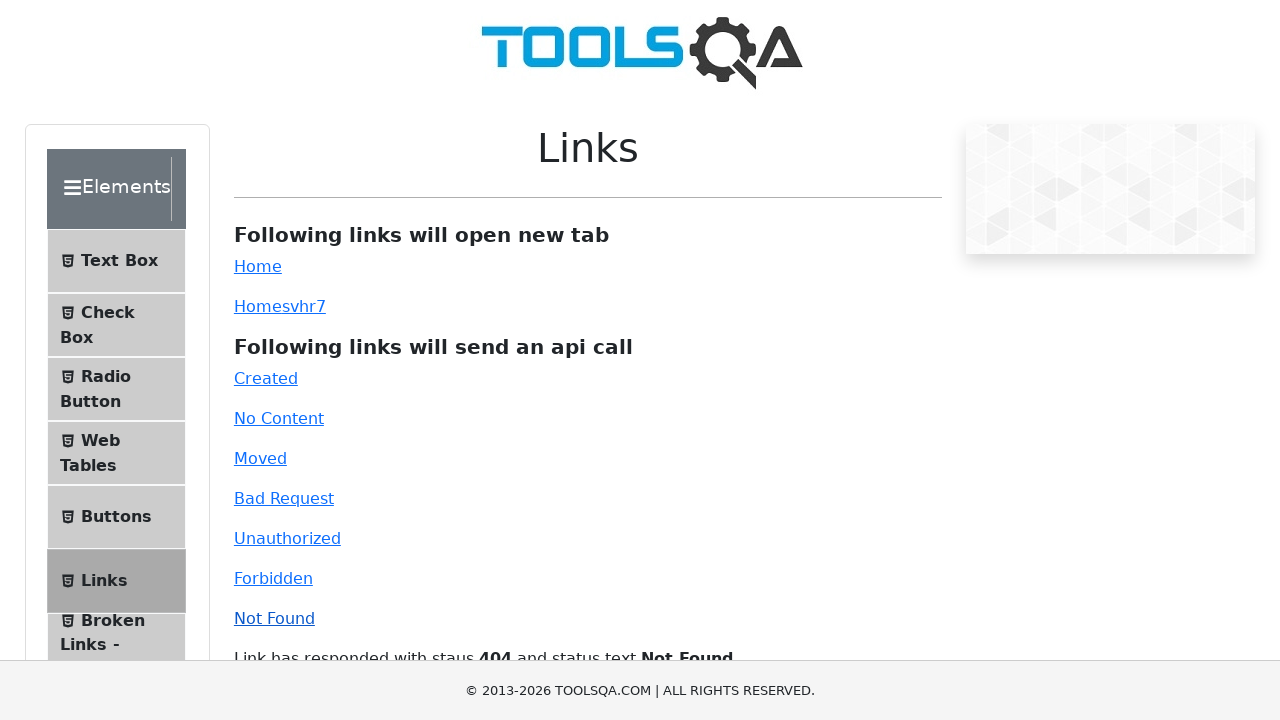

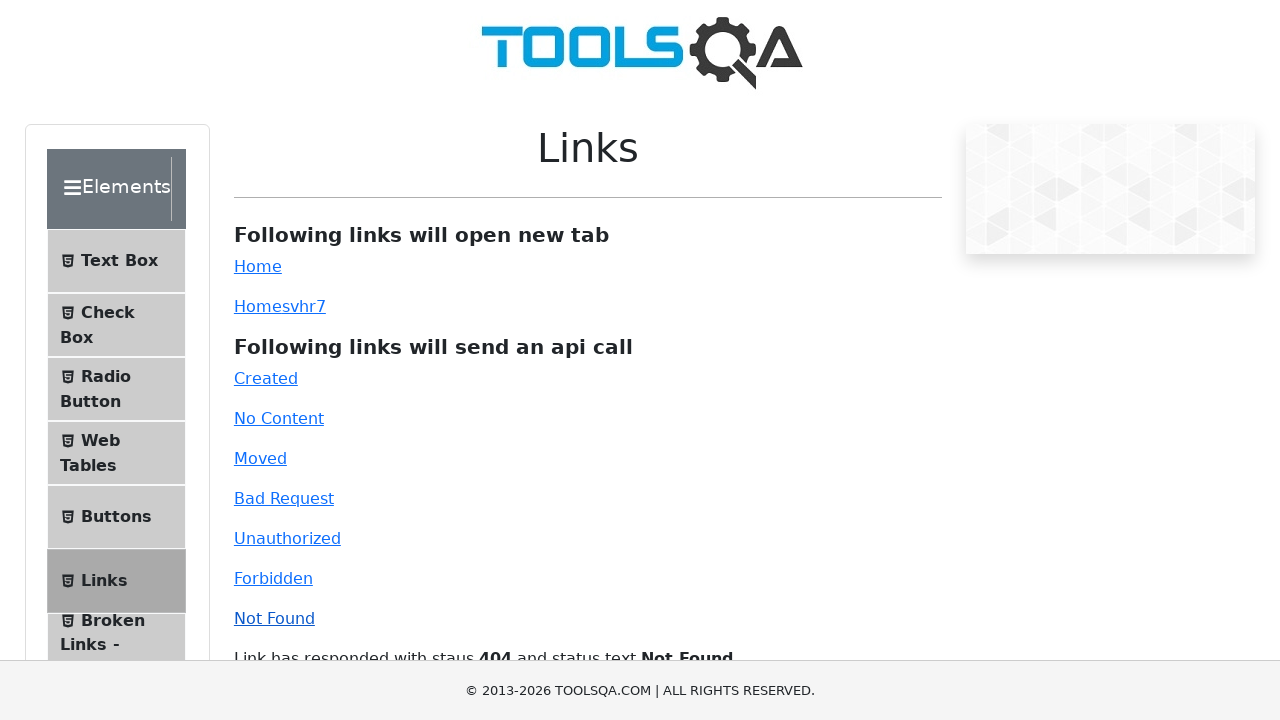